Tests radio button functionality by clicking different radio buttons and verifying that only one can be selected at a time

Starting URL: https://rahulshettyacademy.com/AutomationPractice/

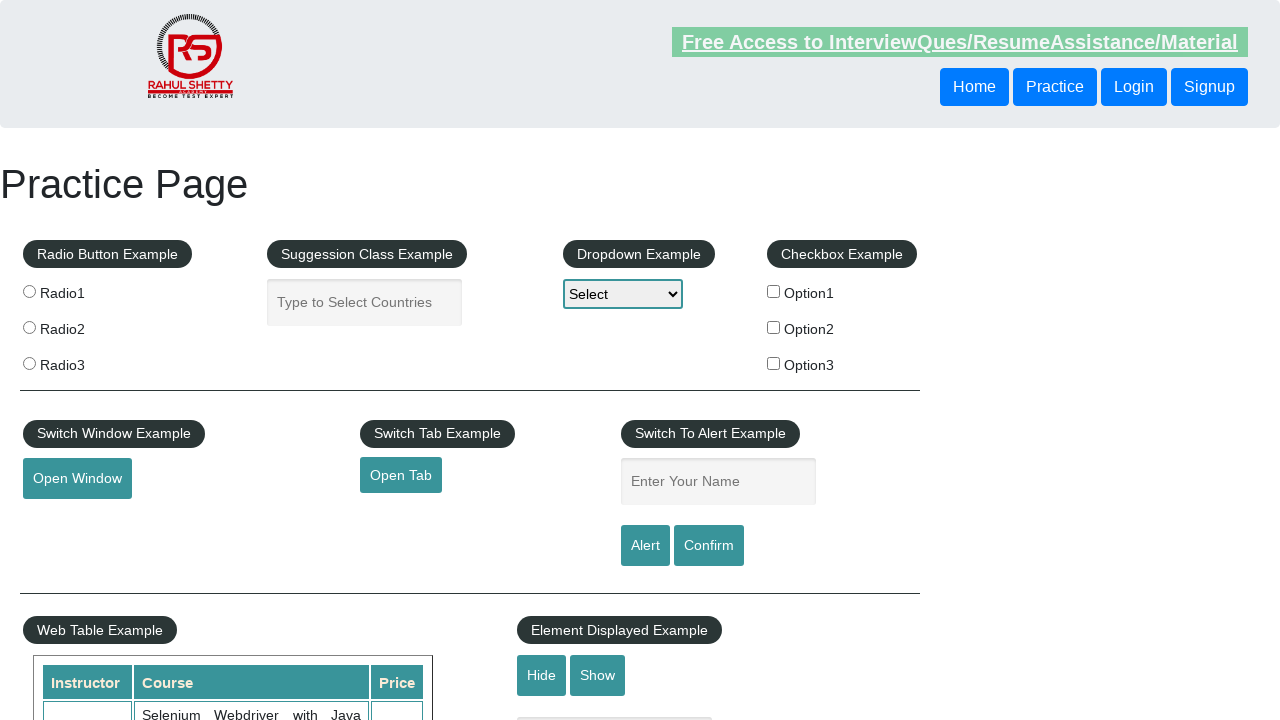

Clicked first radio button (radio1) at (29, 291) on input[value='radio1']
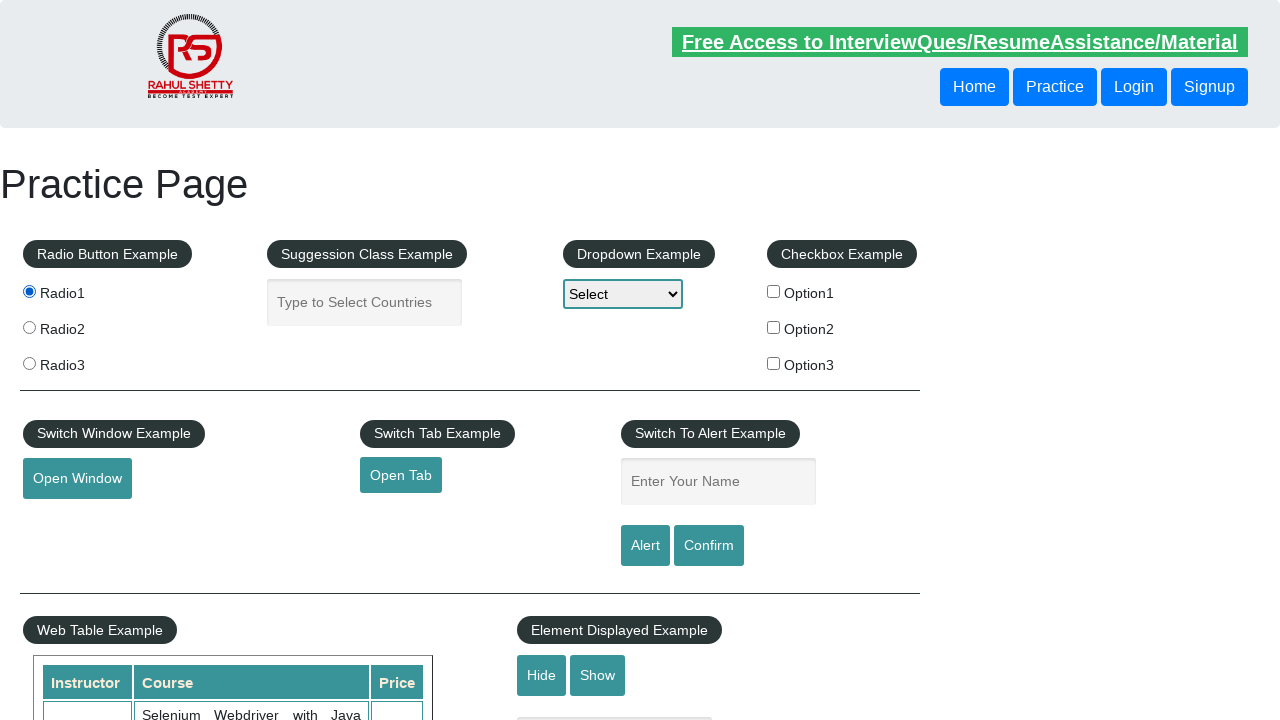

Verified first radio button is selected
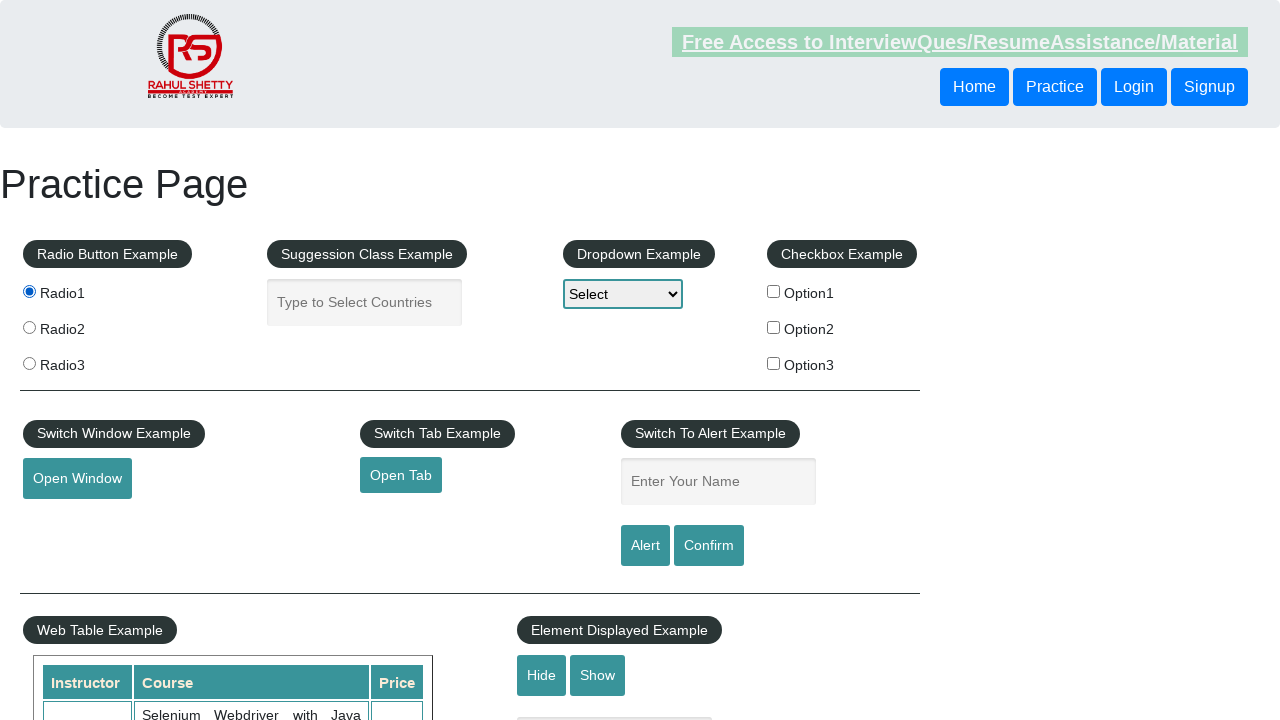

Clicked second radio button (radio2) at (29, 327) on input[value='radio2']
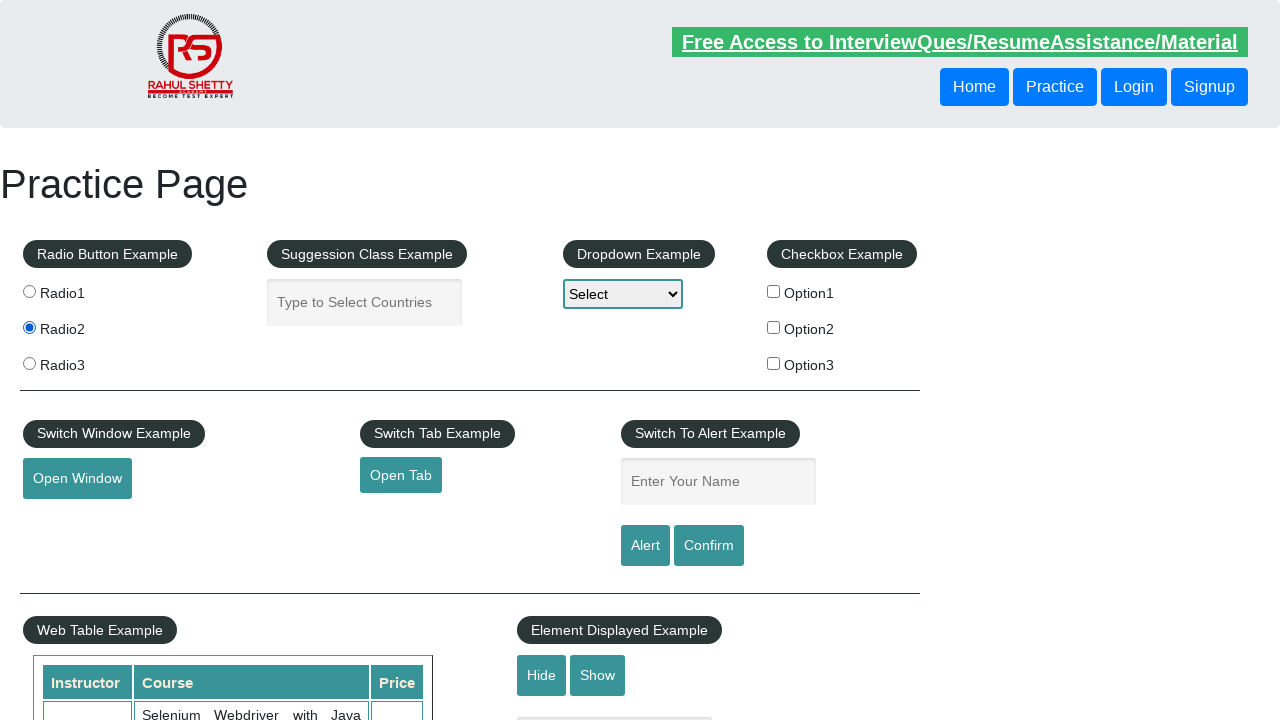

Verified first radio button is now deselected
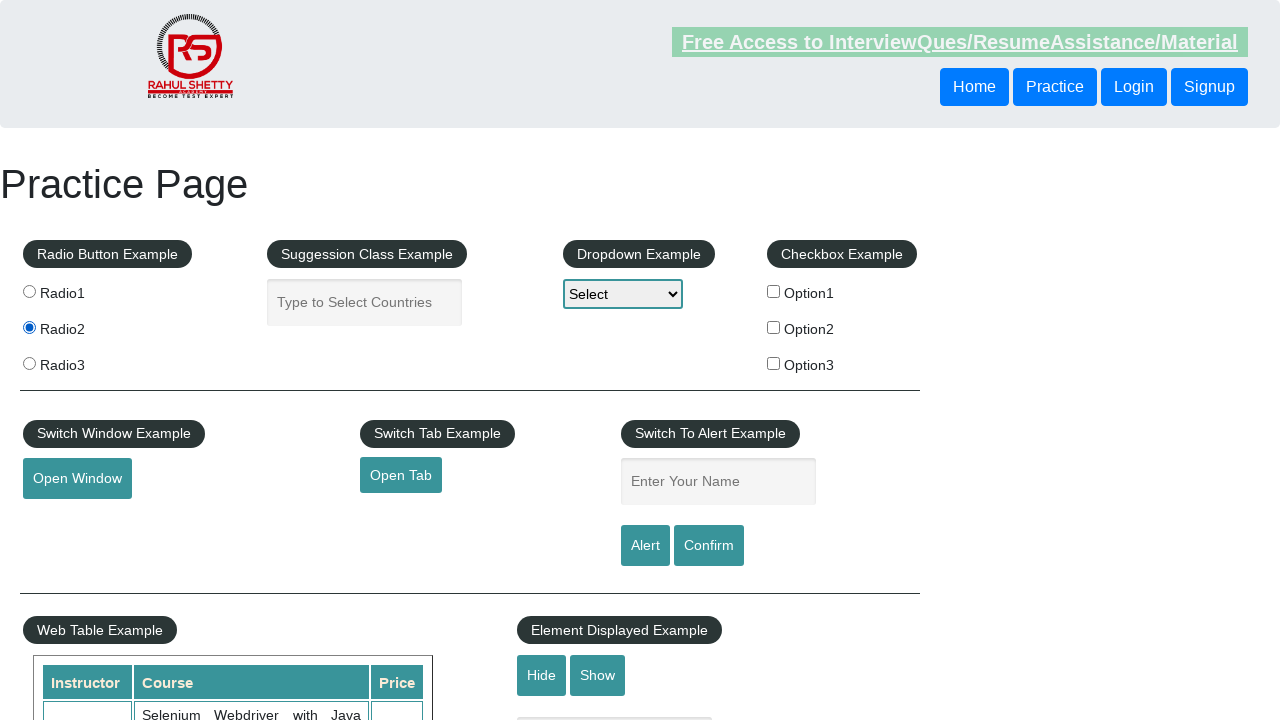

Verified second radio button is selected
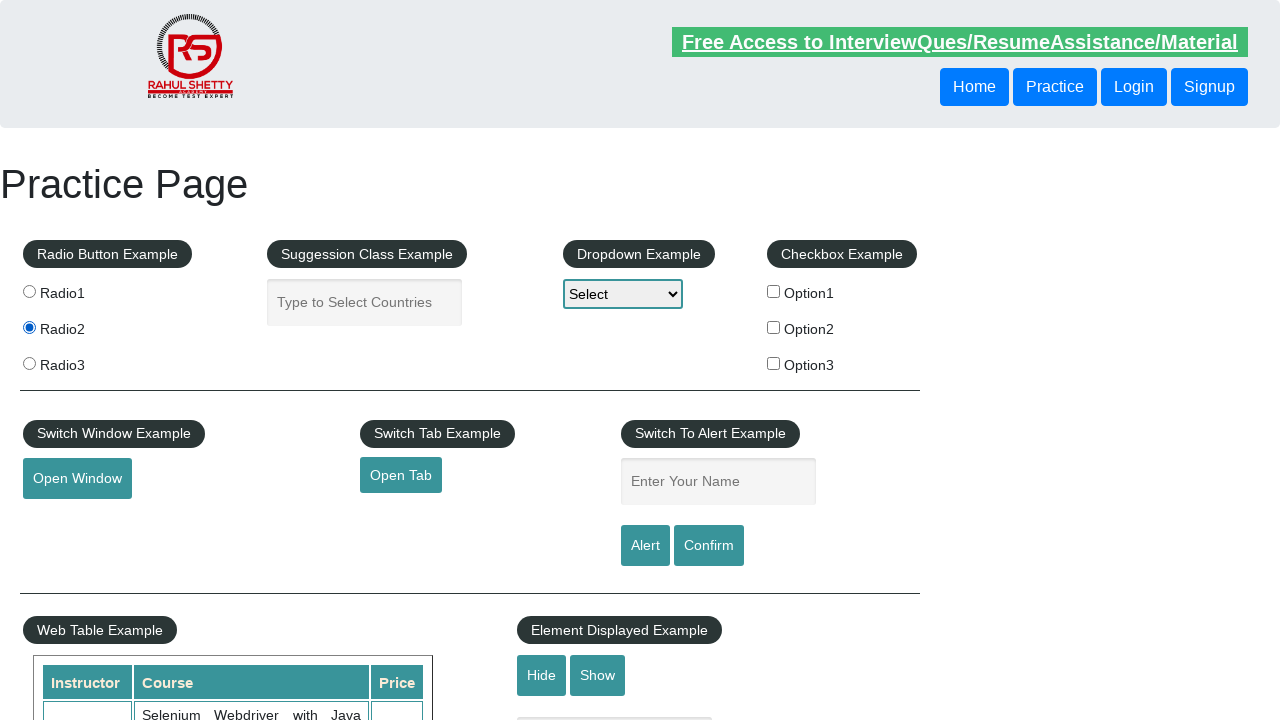

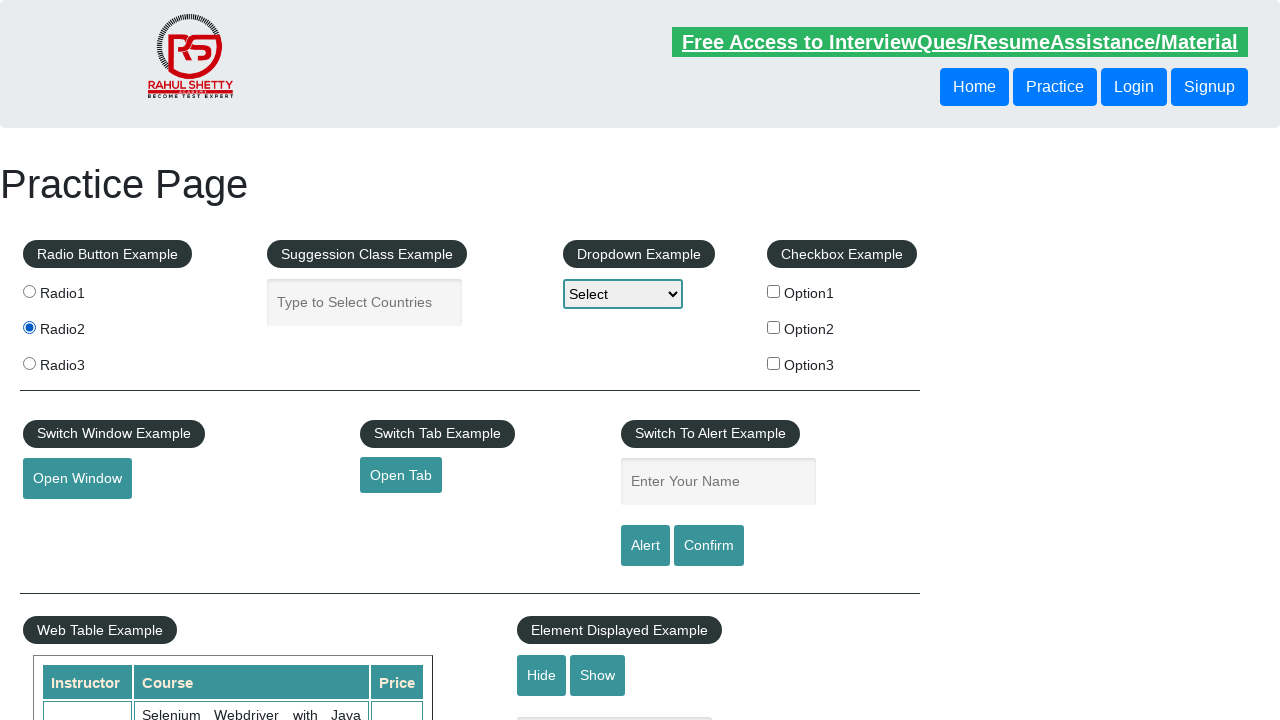